Opens the sidebar menu by clicking the toggle button and verifies the menu items are displayed correctly.

Starting URL: https://katalon-demo-cura.herokuapp.com/

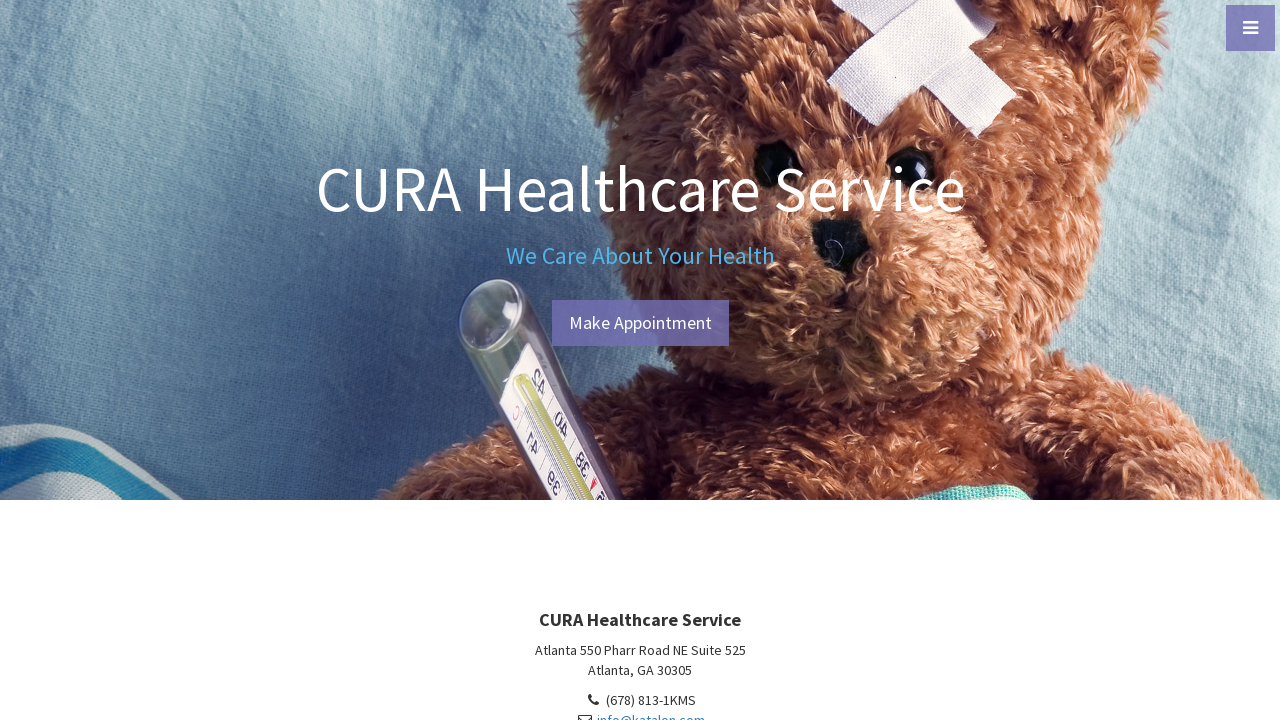

Clicked menu toggle button to open sidebar at (1250, 28) on #menu-toggle
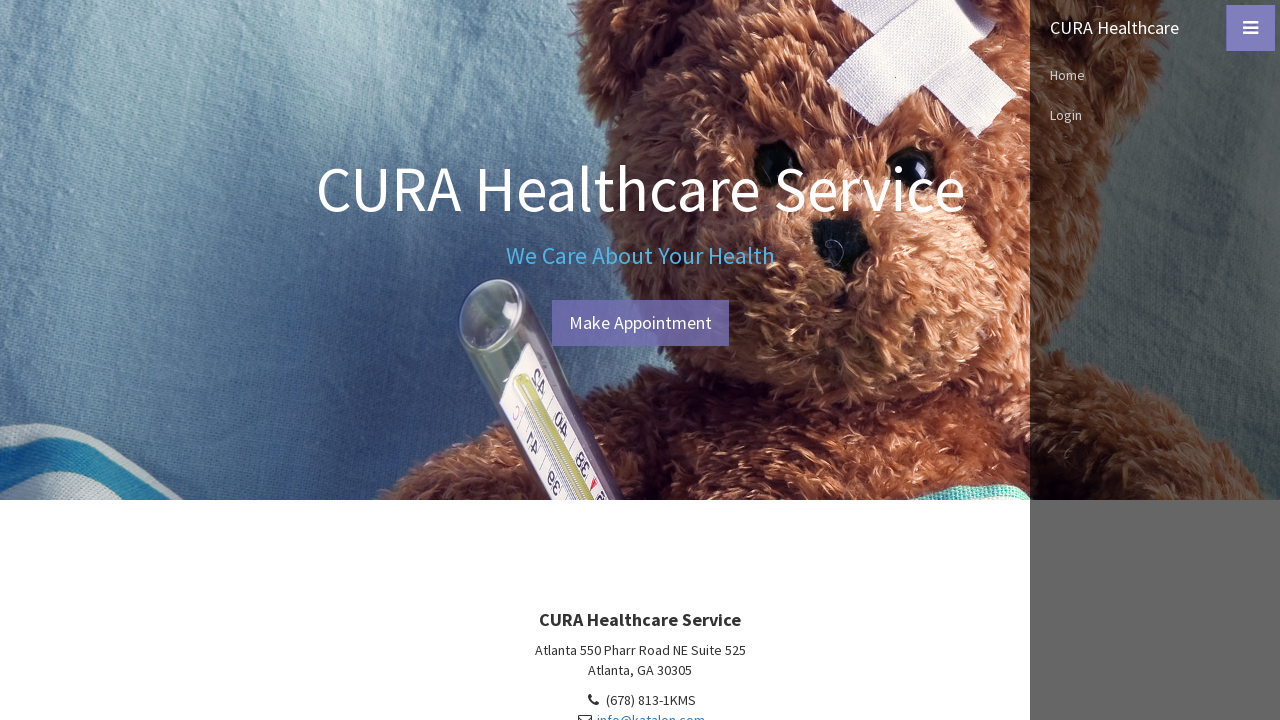

Sidebar appeared and loaded
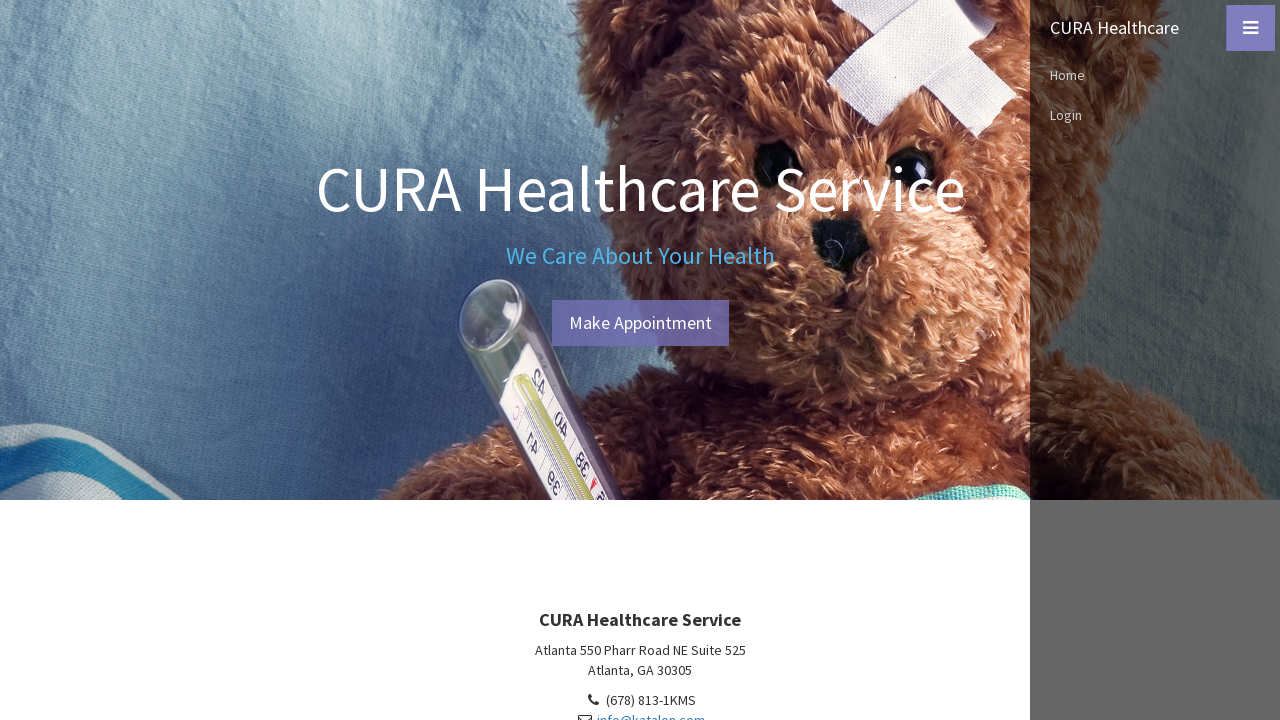

Verified first menu item displays 'CURA Healthcare'
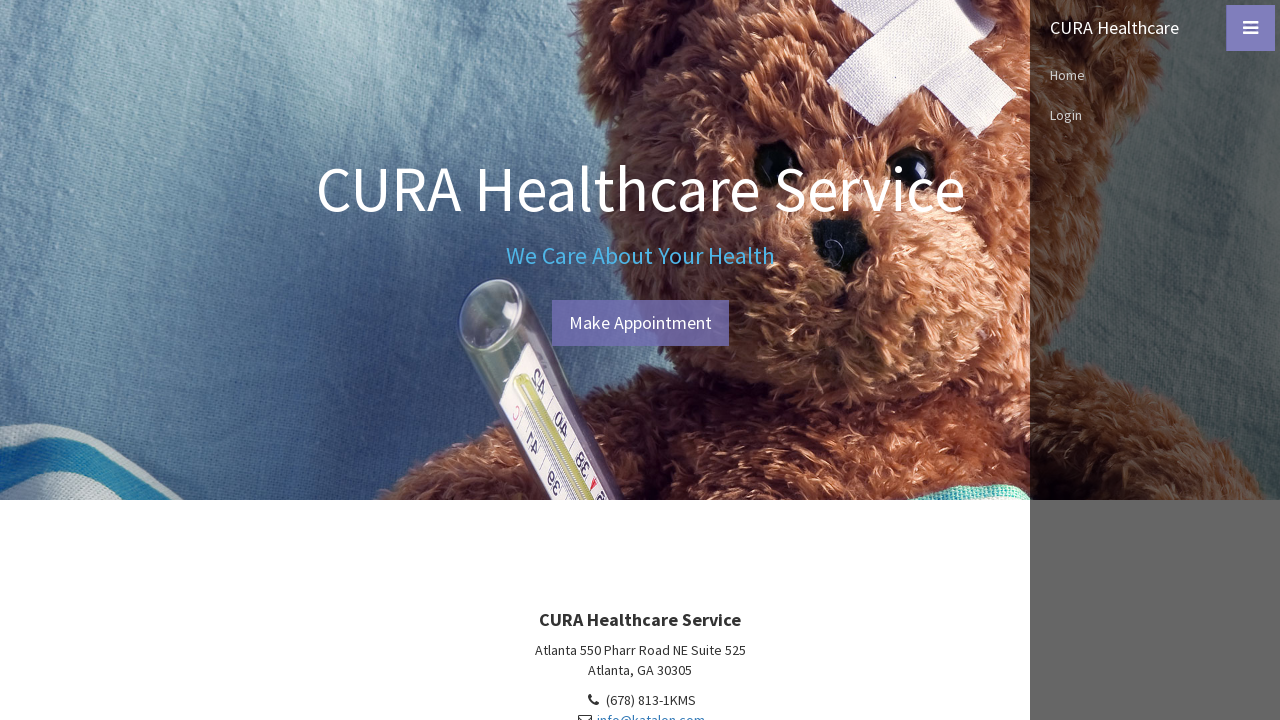

Verified second menu item displays 'Home'
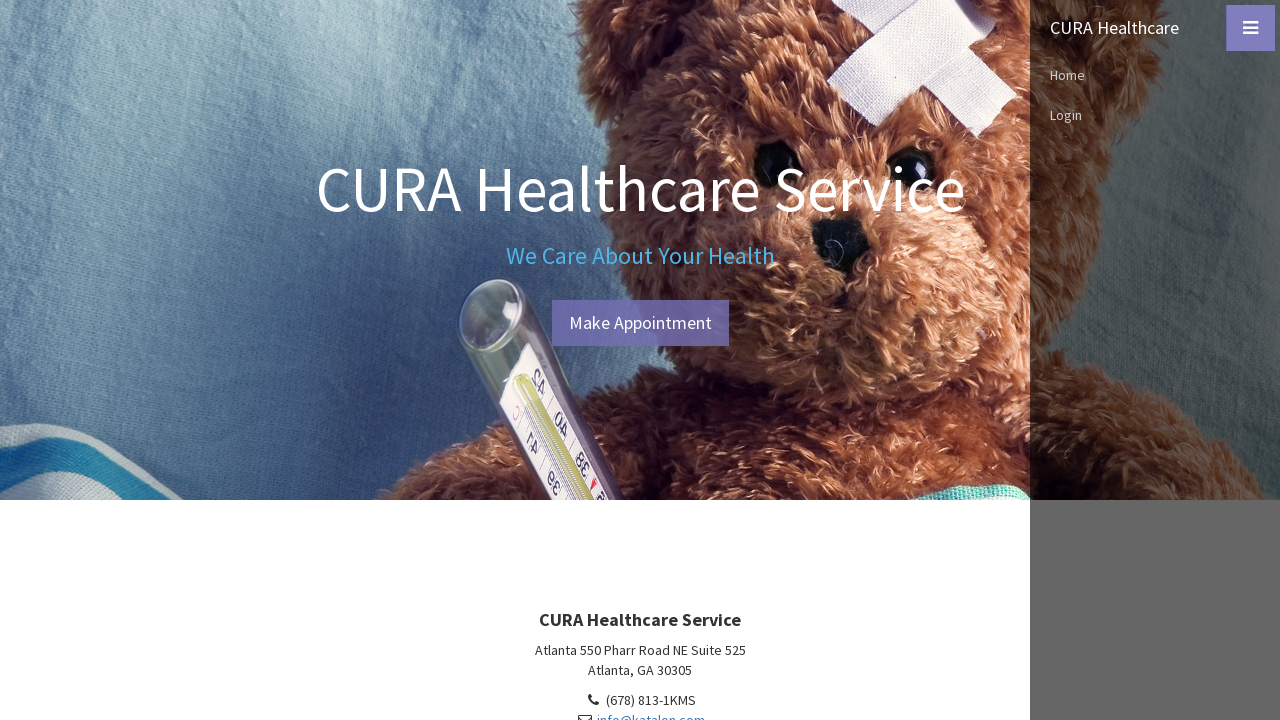

Verified third menu item displays 'Login'
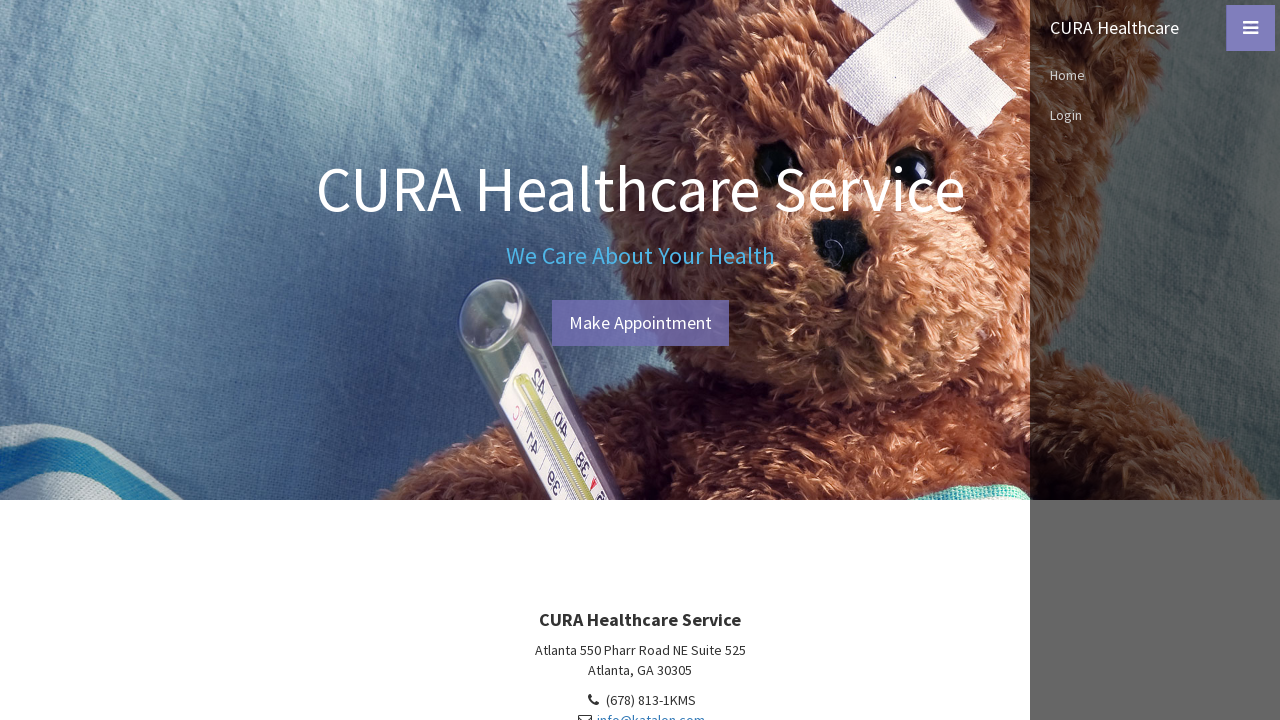

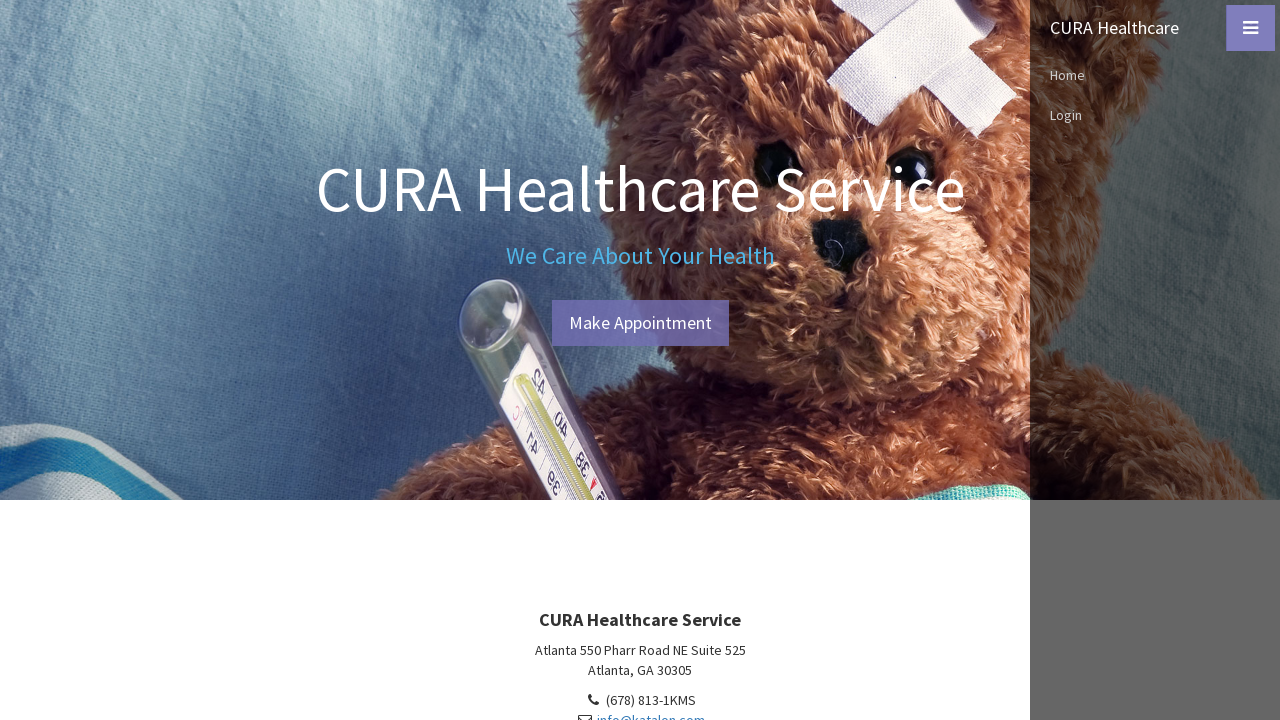